Tests file upload functionality using a drag-drop upload element by triggering a file chooser dialog and setting files to upload

Starting URL: https://the-internet.herokuapp.com/upload

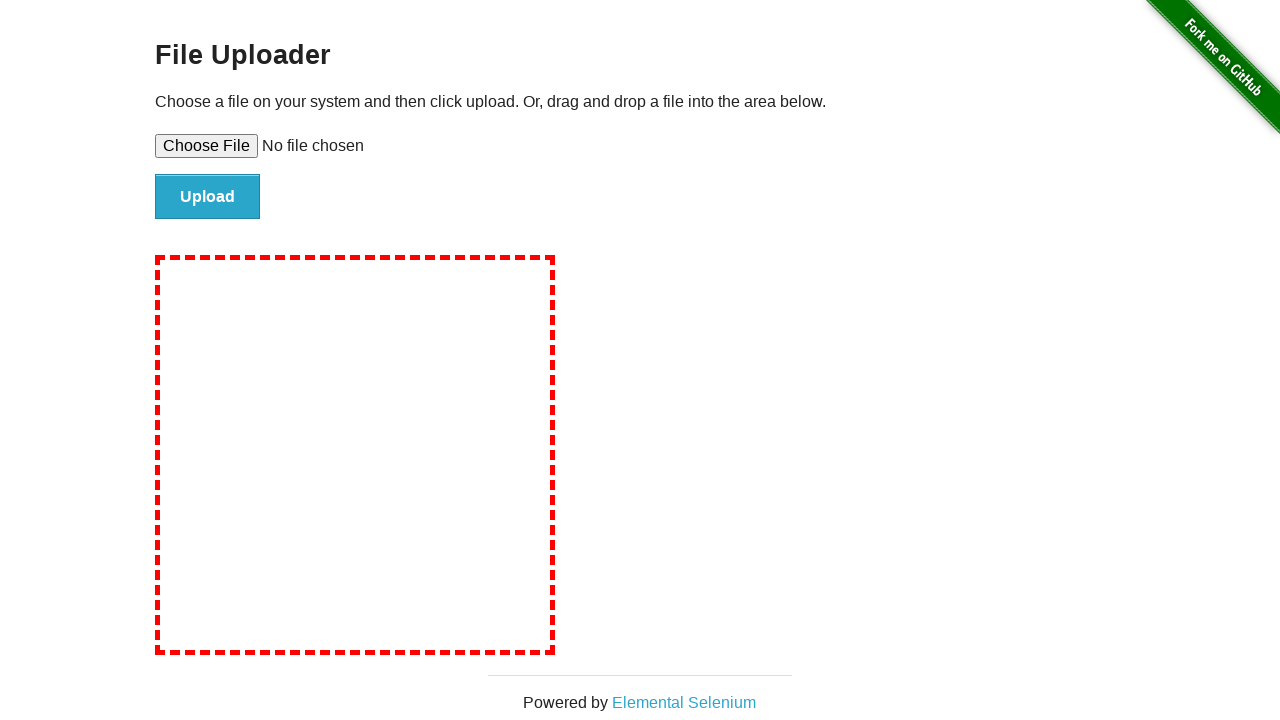

Created temporary test file for upload
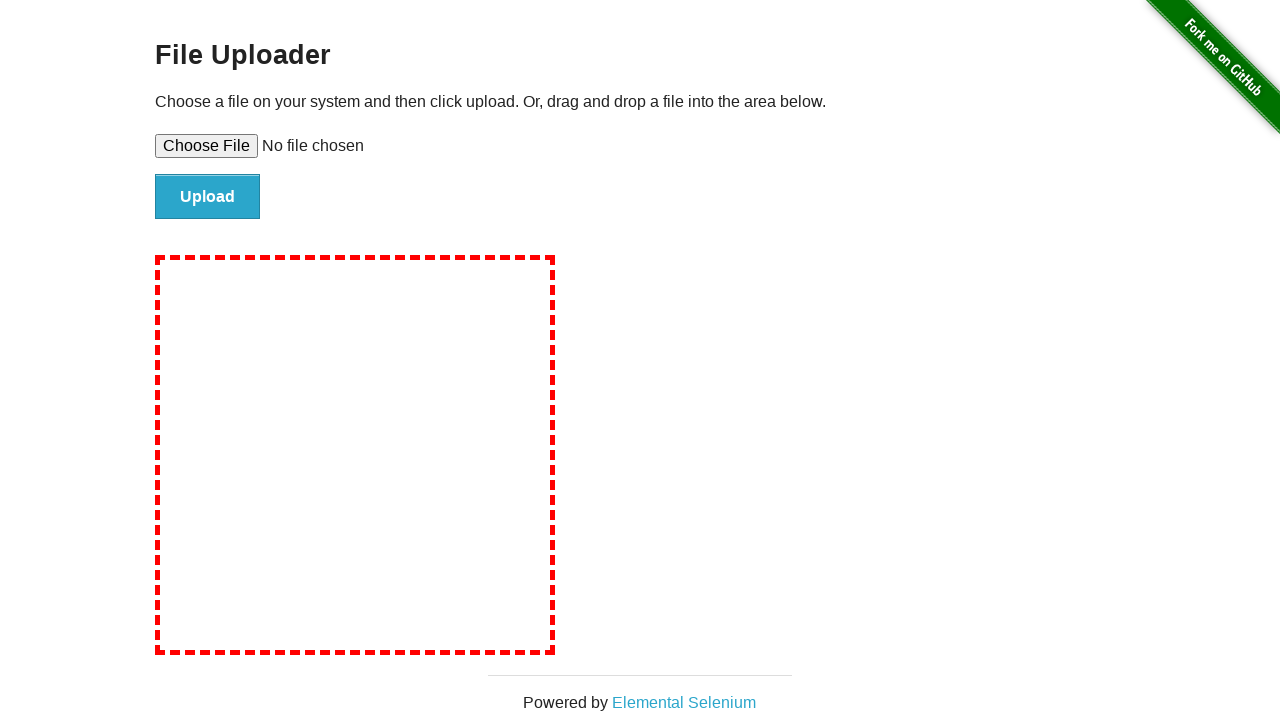

Clicked drag-drop upload area and triggered file chooser dialog at (355, 455) on #drag-drop-upload
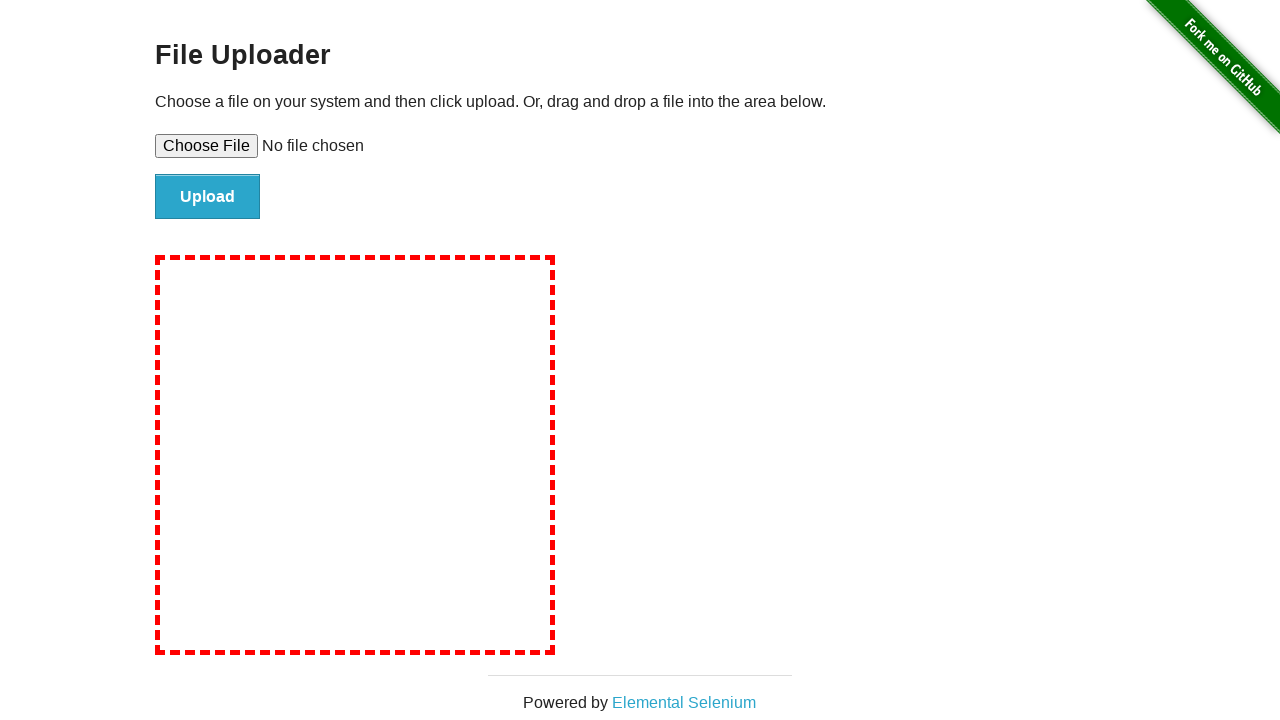

File chooser dialog opened
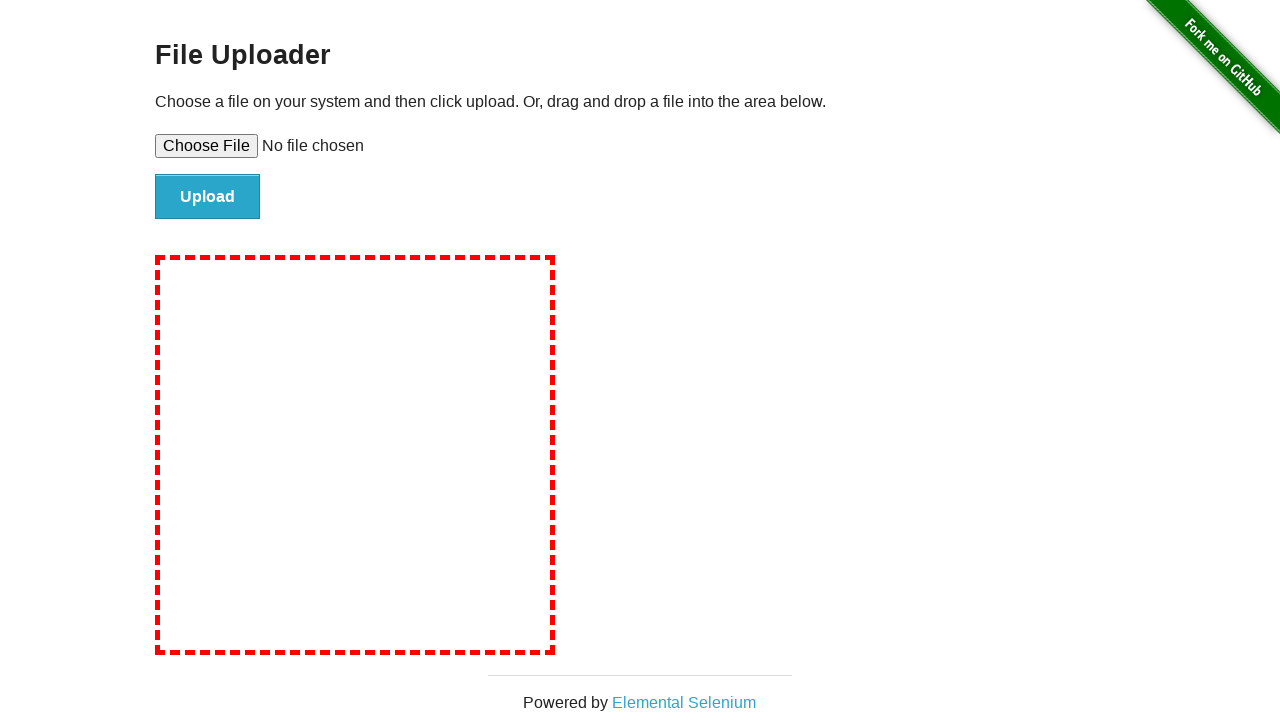

Set test file for upload in file chooser
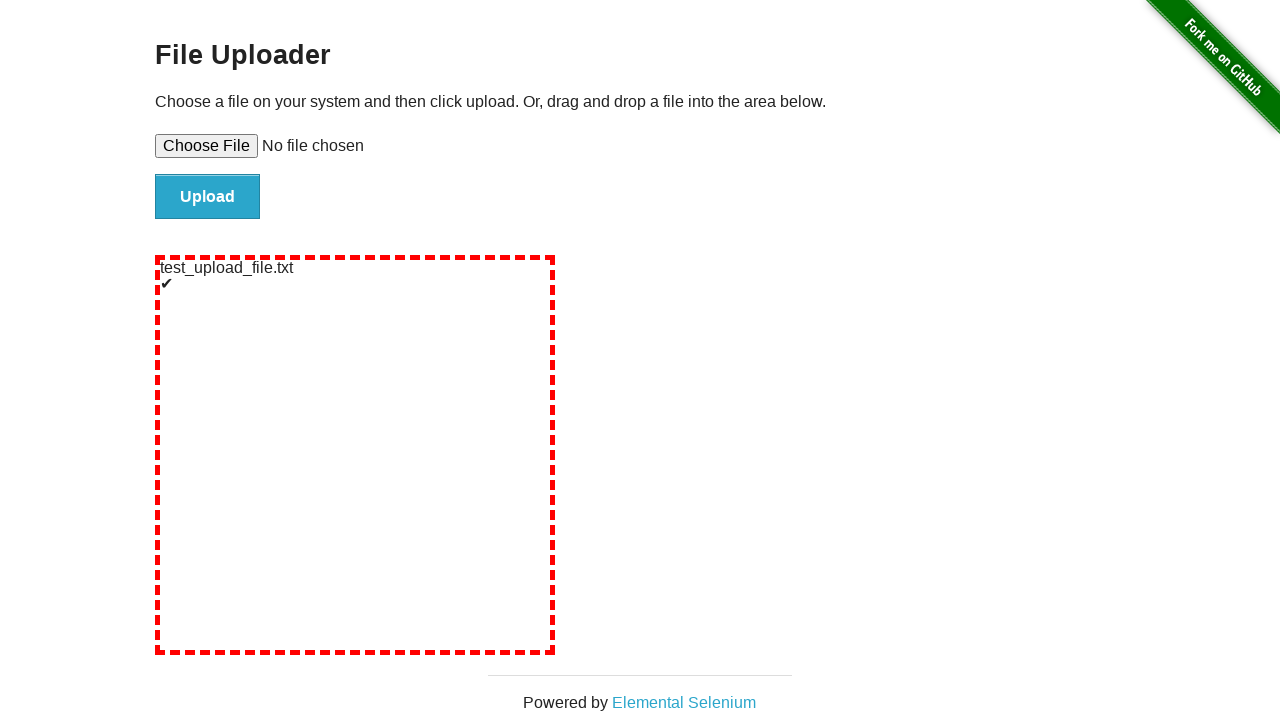

Removed temporary test file
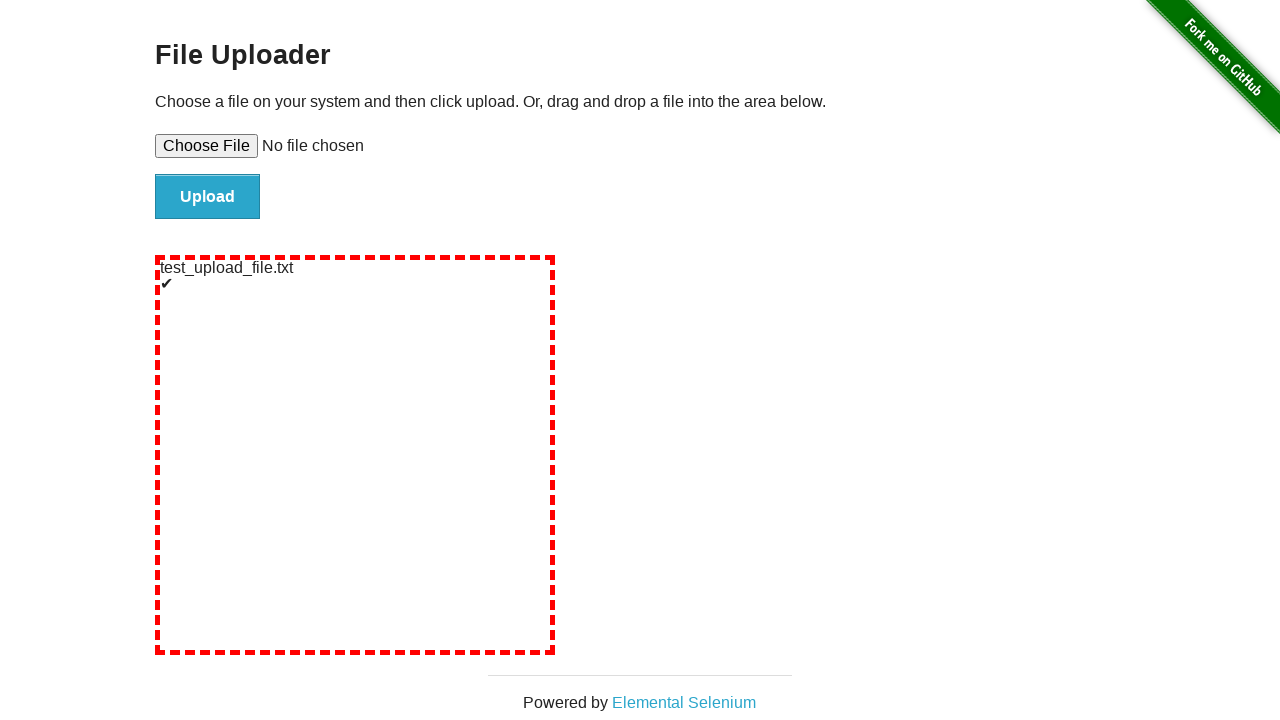

Removed temporary directory
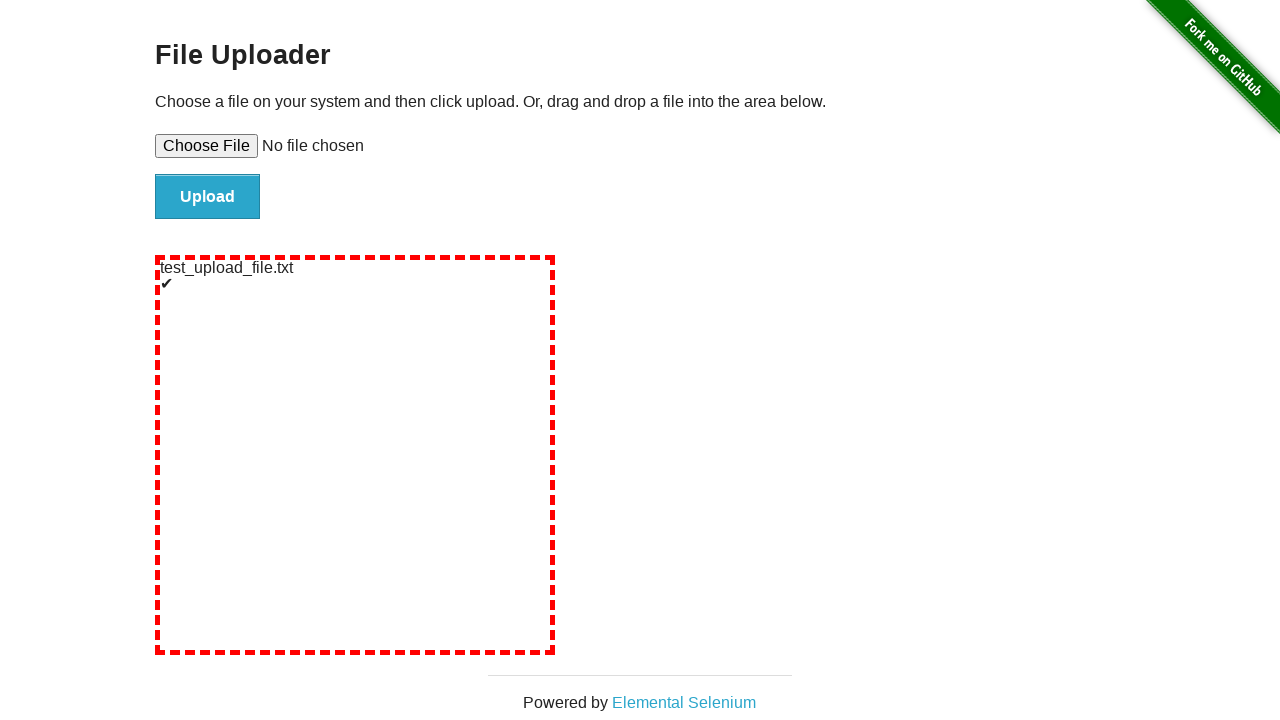

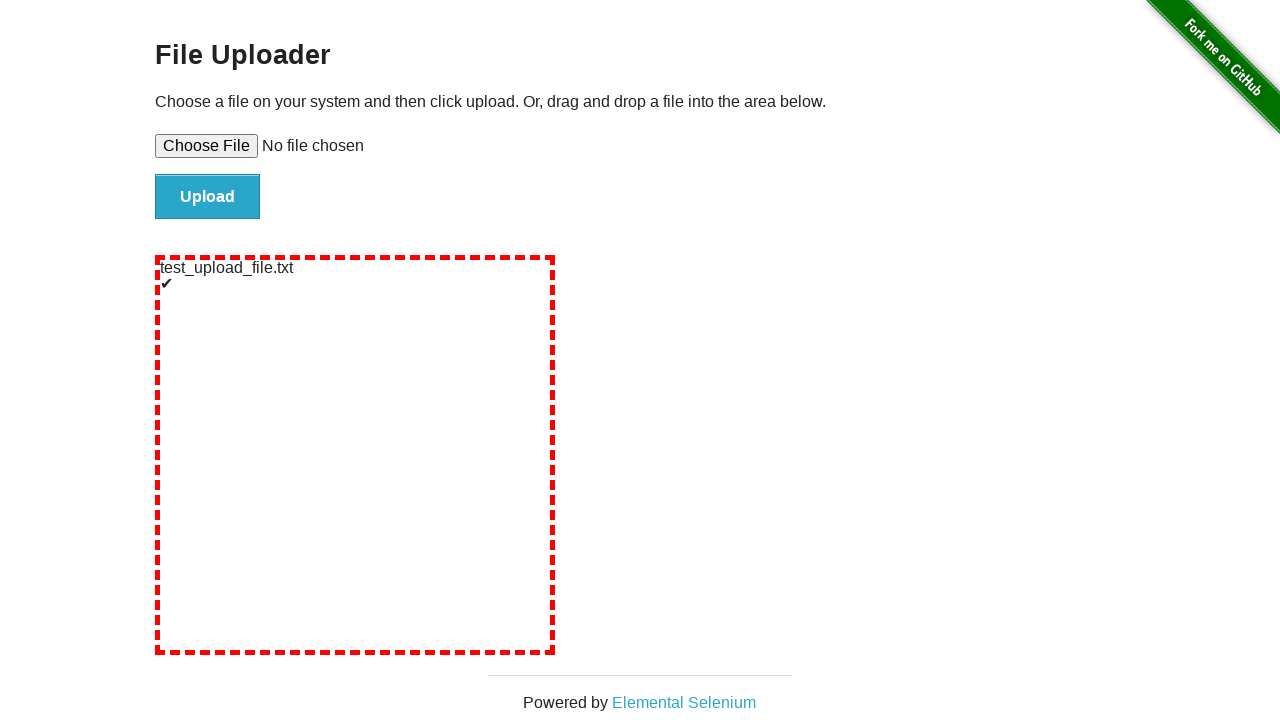